Fills out and submits a practice form including text fields, checkbox, dropdown selection, and radio button, then verifies successful submission

Starting URL: https://rahulshettyacademy.com/angularpractice/

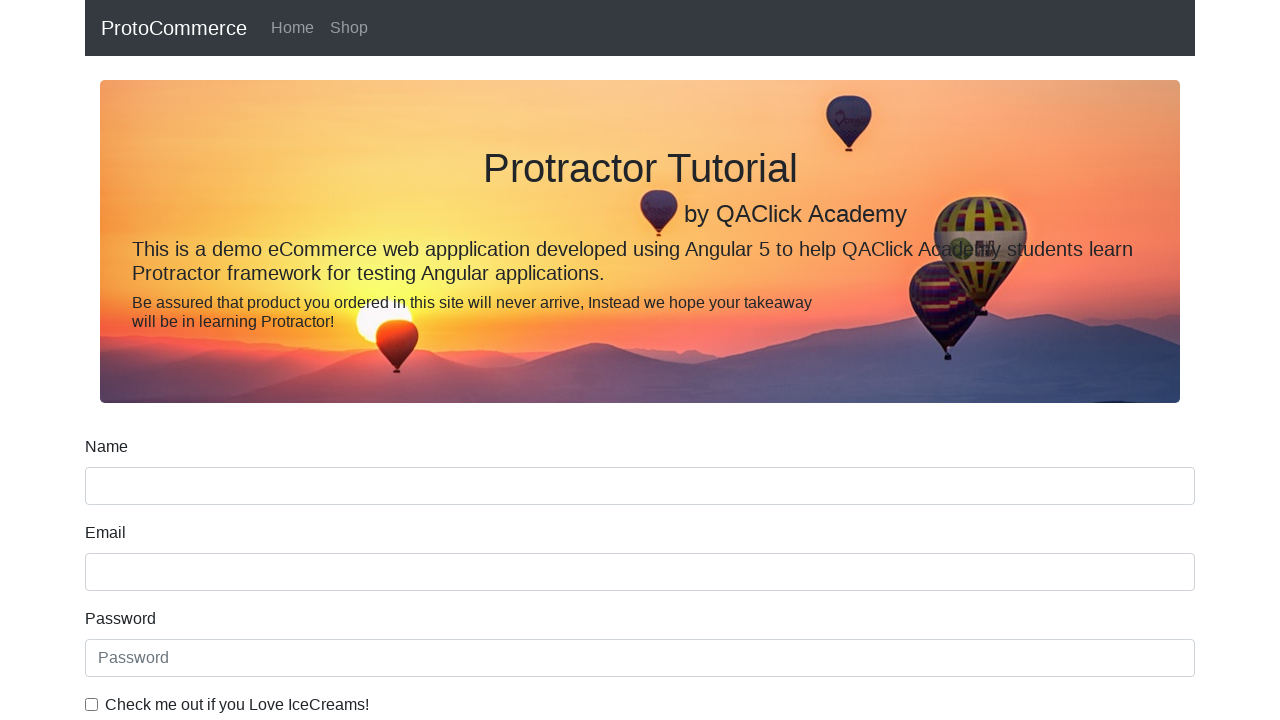

Filled name field with 'ArchanaTest' on input[name='name']
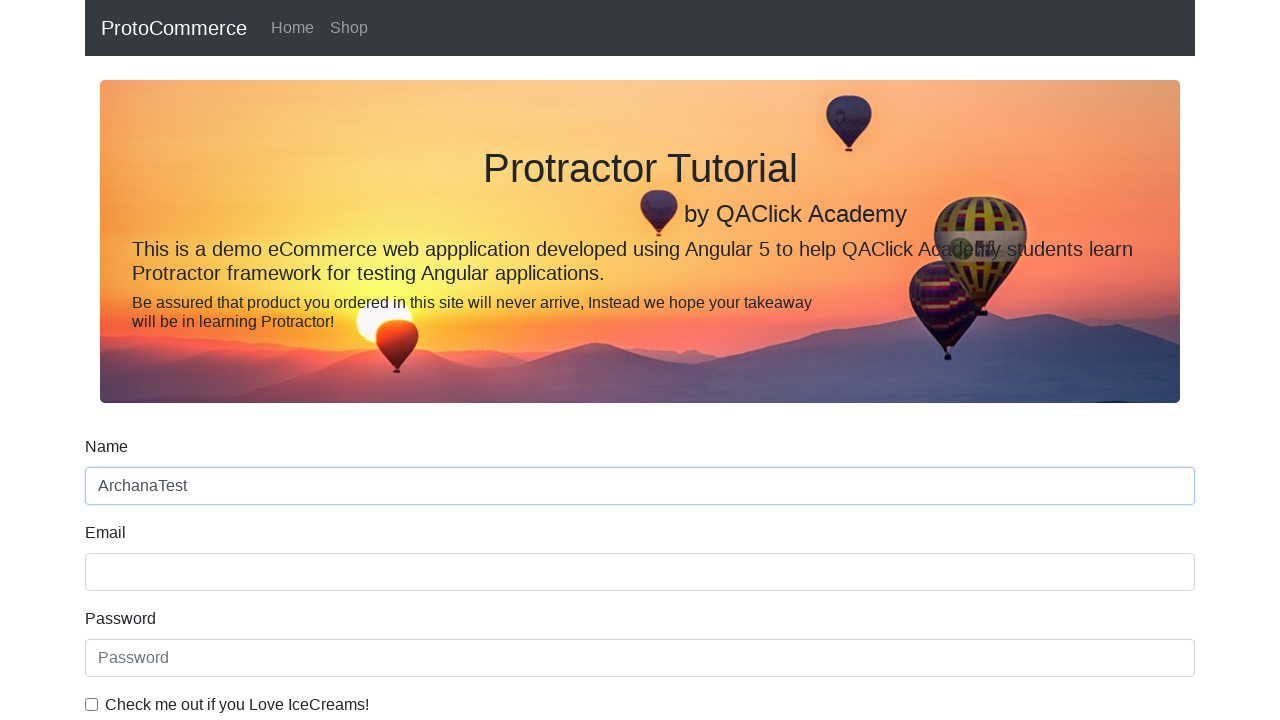

Filled email field with 'archana.sriniva@gmail.com' on input[name='email']
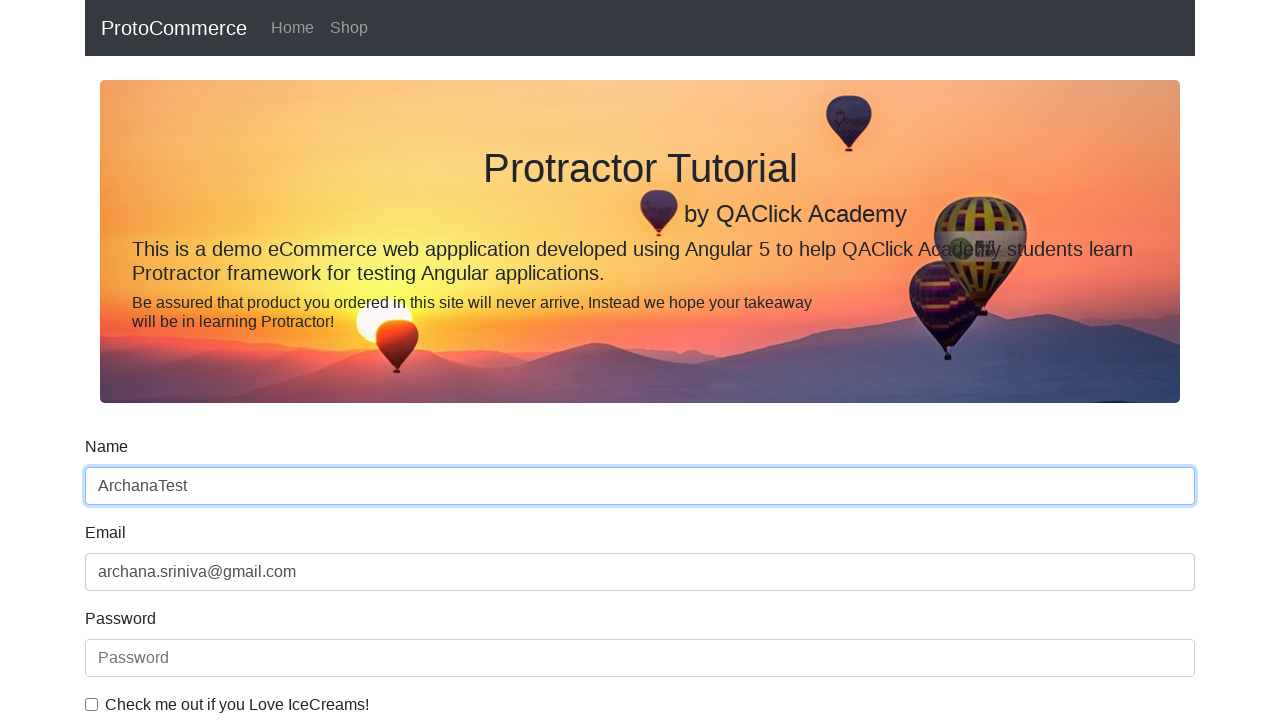

Filled password field with 'User123' on #exampleInputPassword1
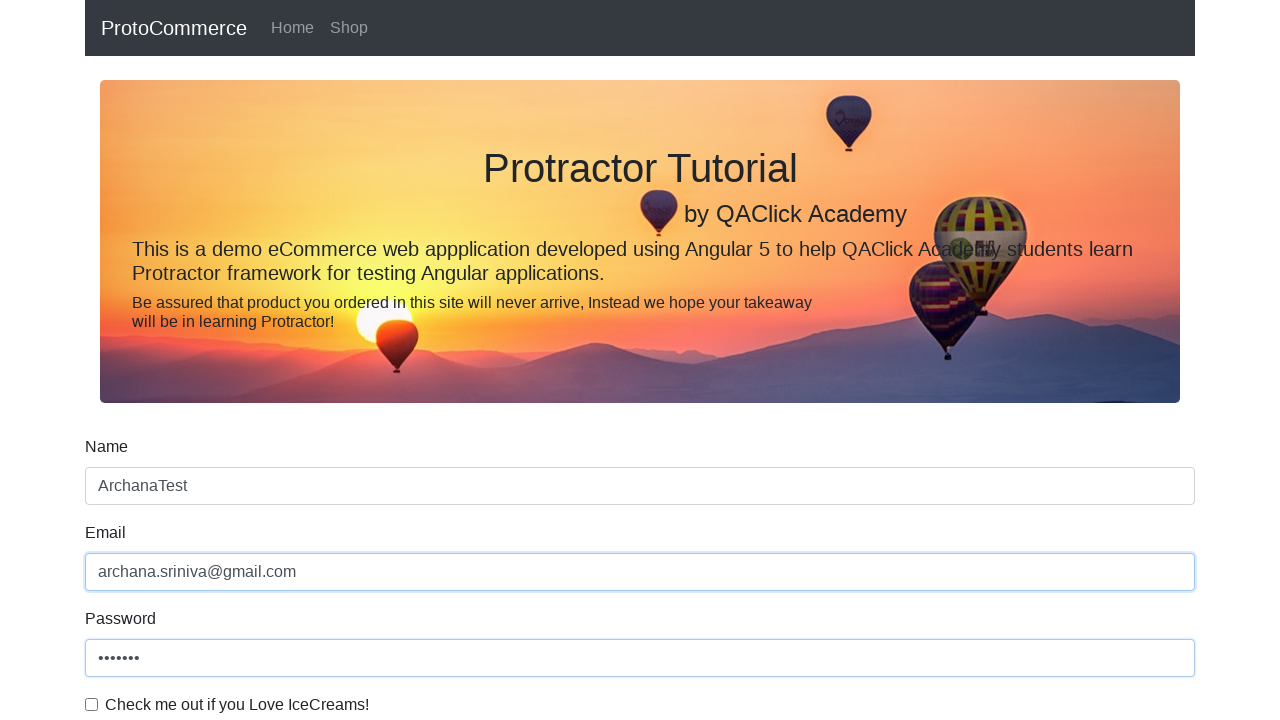

Checked the checkbox at (92, 704) on #exampleCheck1
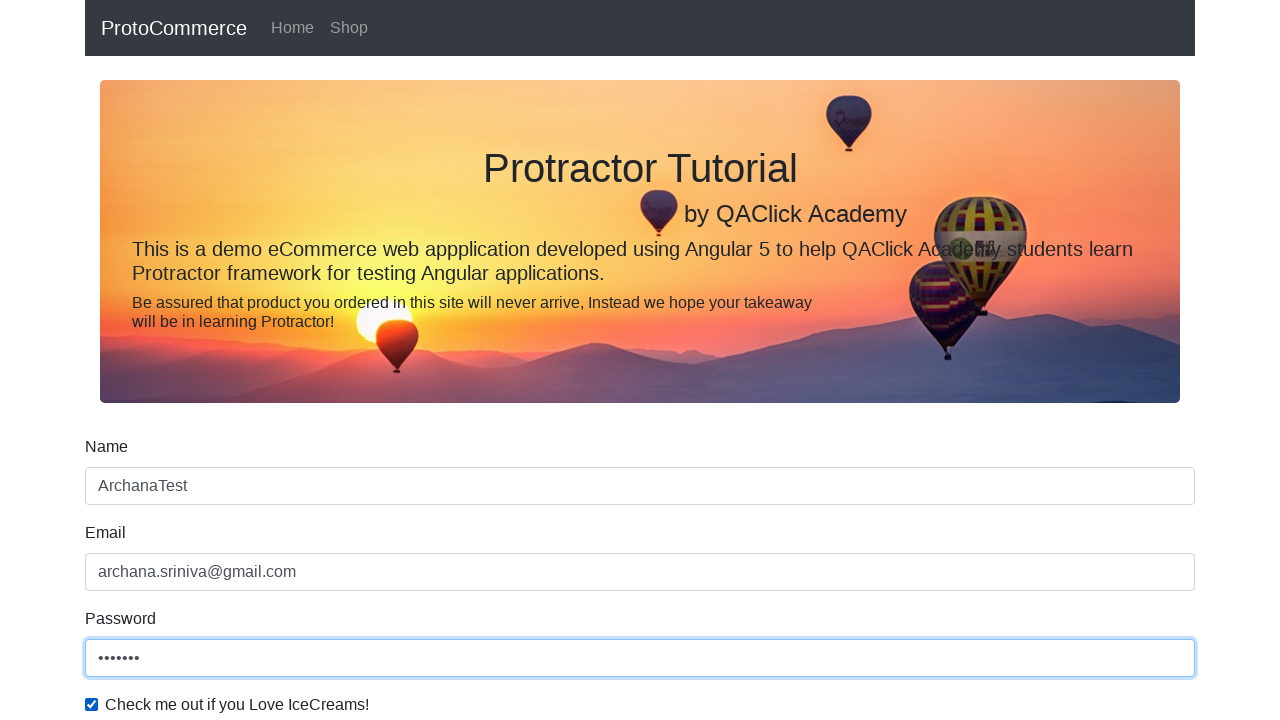

Selected second option from dropdown on #exampleFormControlSelect1
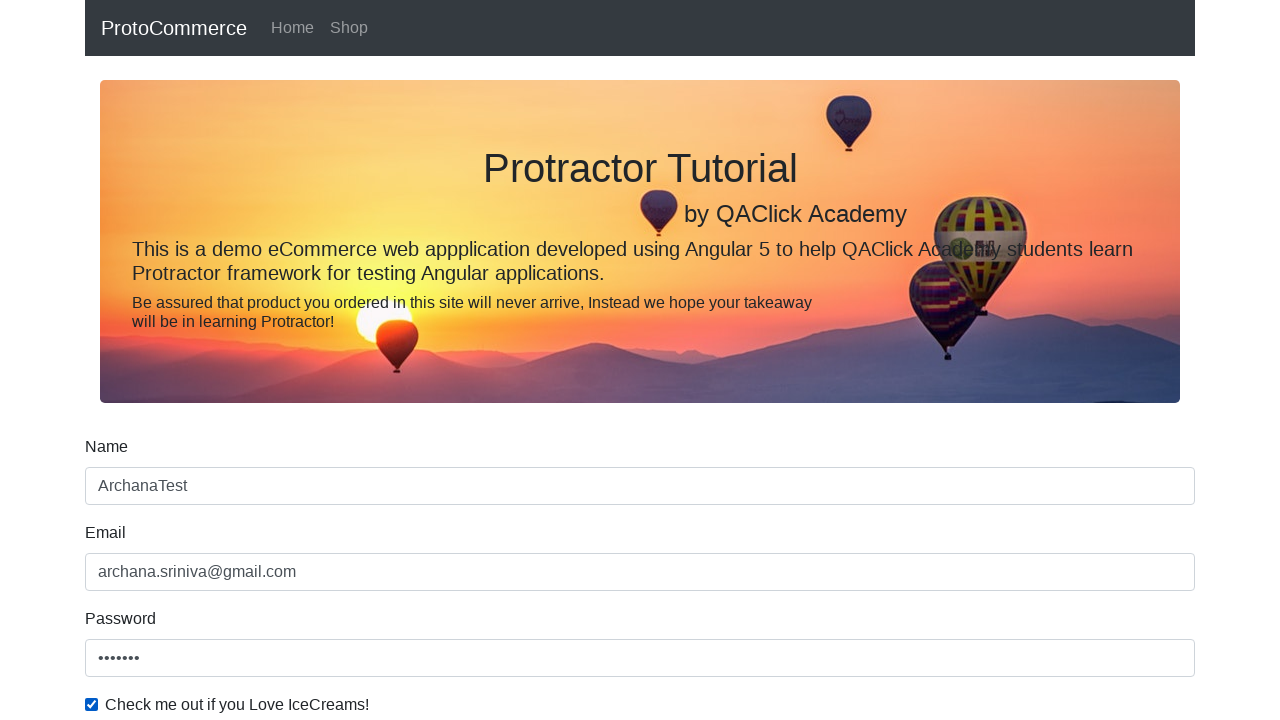

Clicked radio button at (238, 360) on #inlineRadio1
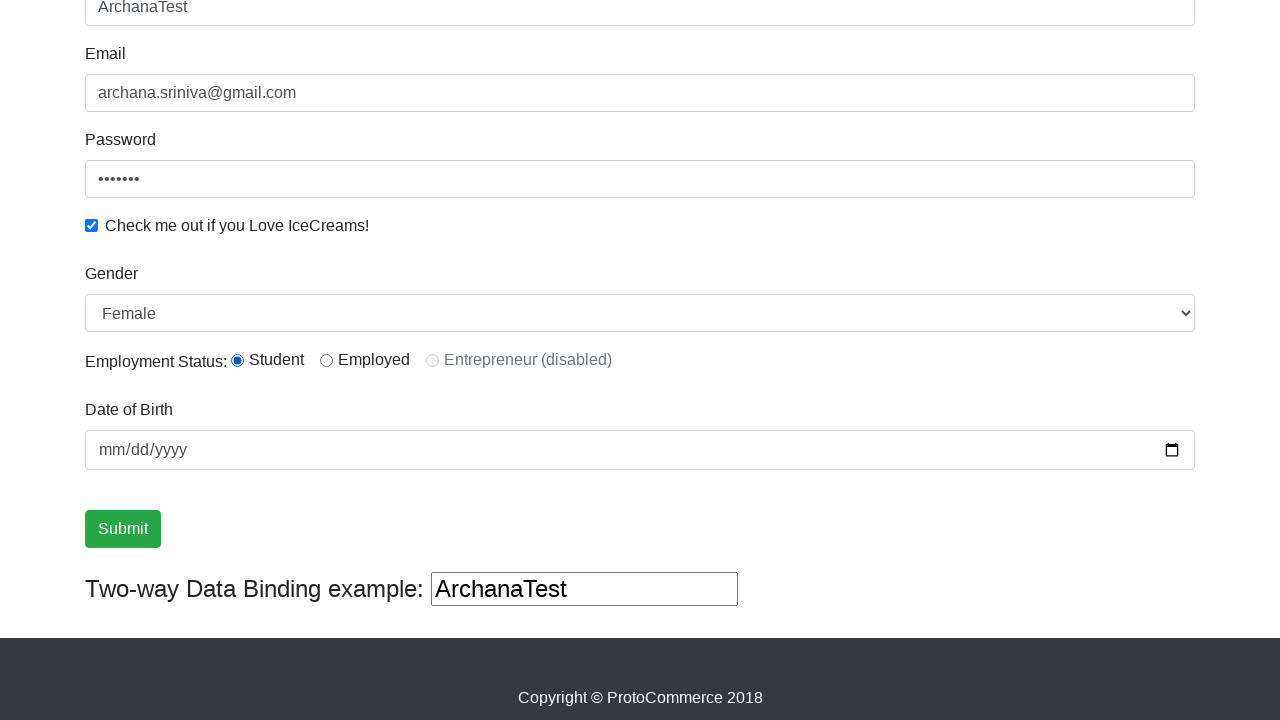

Clicked submit button to submit the form at (123, 529) on xpath=//input[@type='submit']
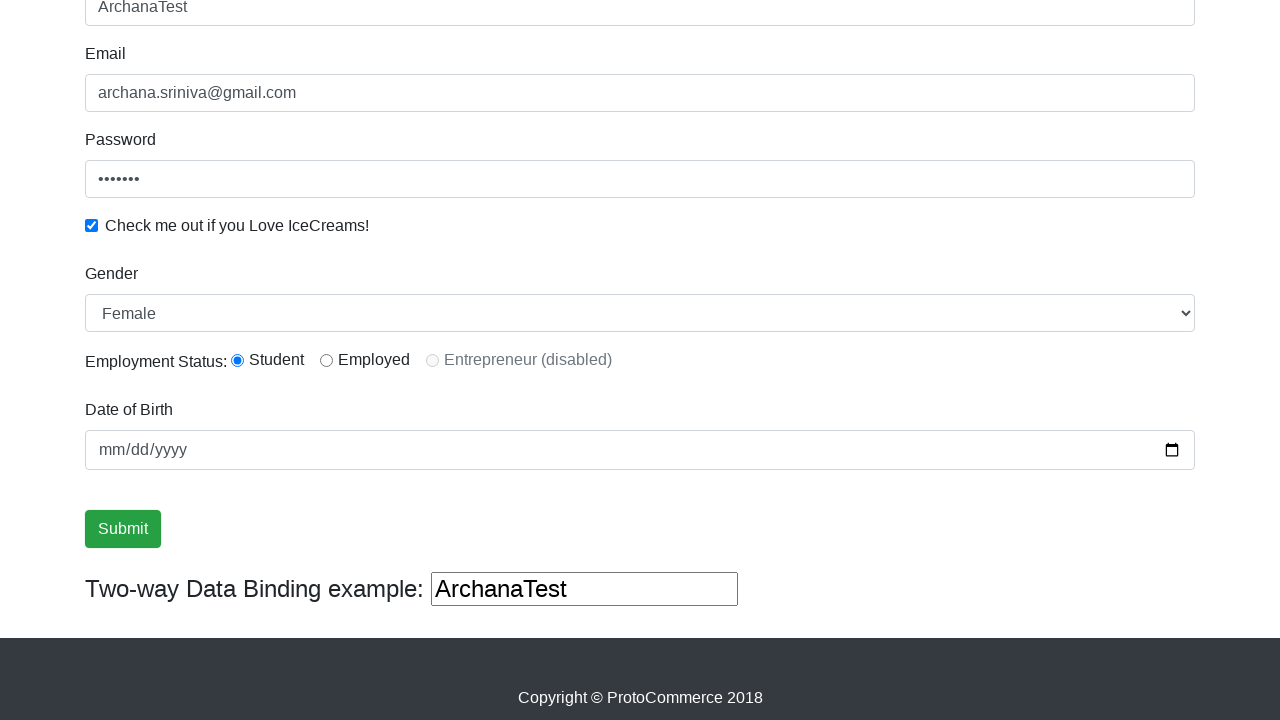

Success message appeared
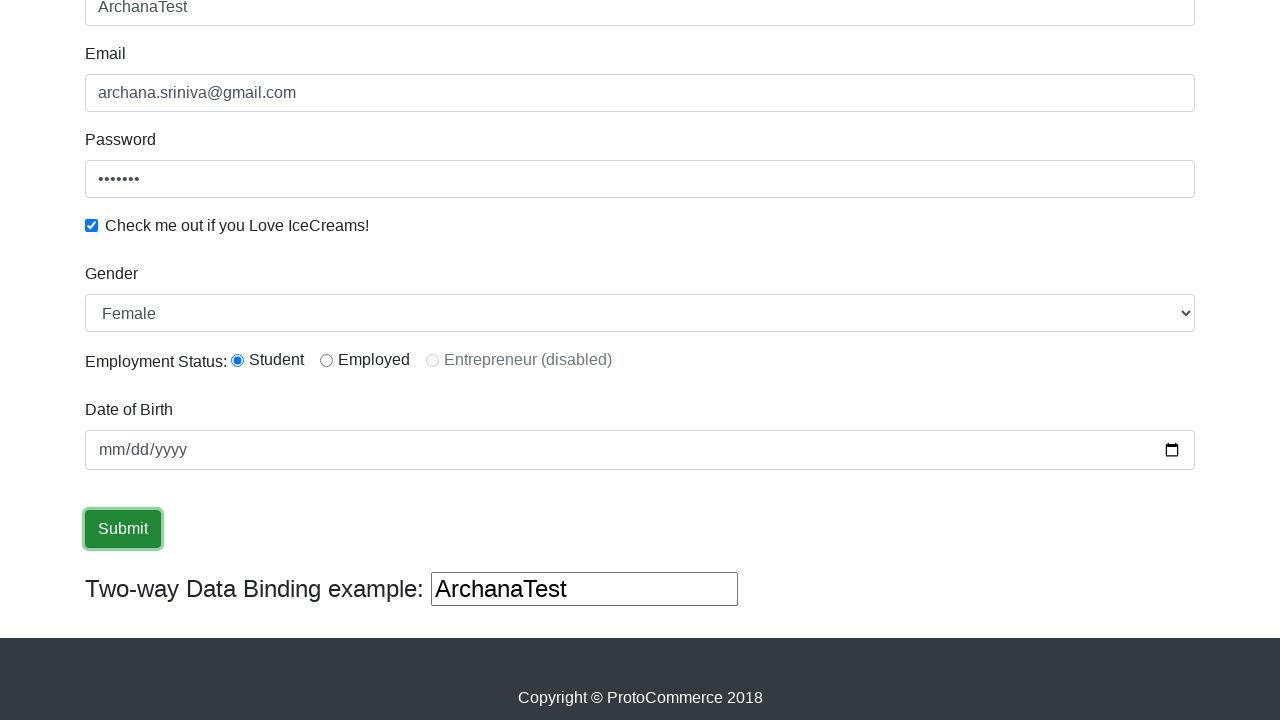

Extracted success message text
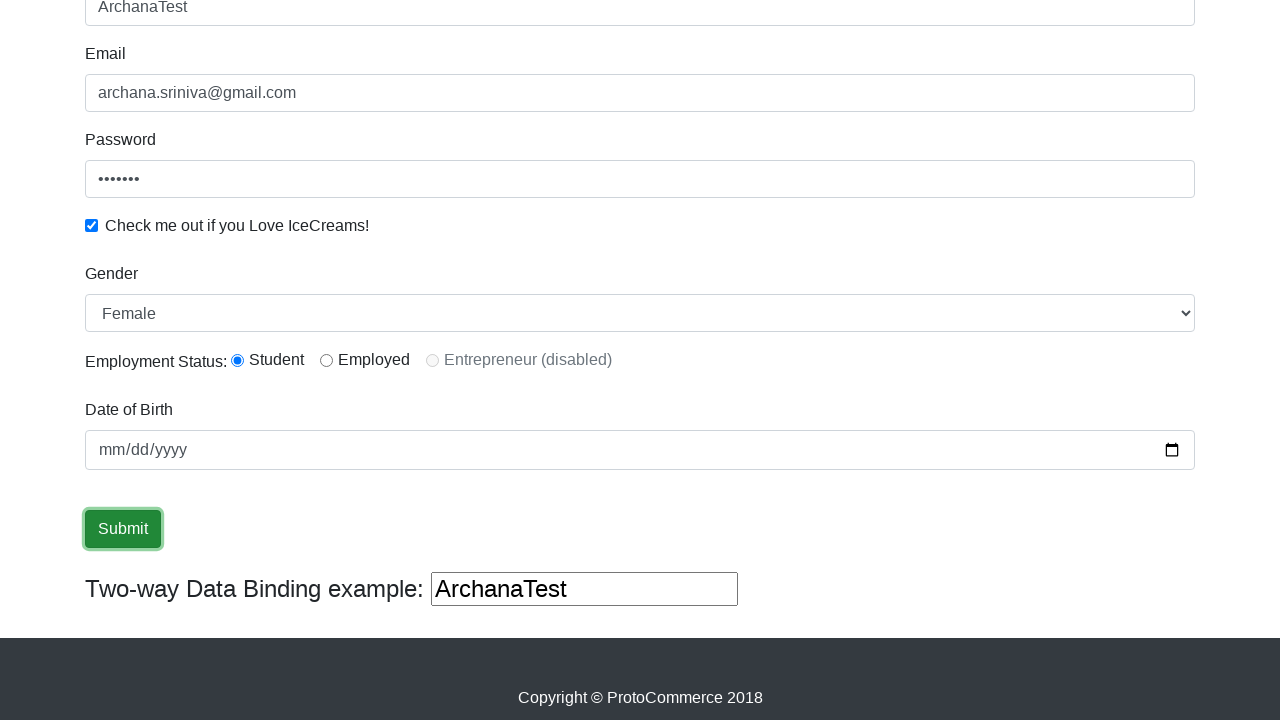

Verified 'Success' text is present in message
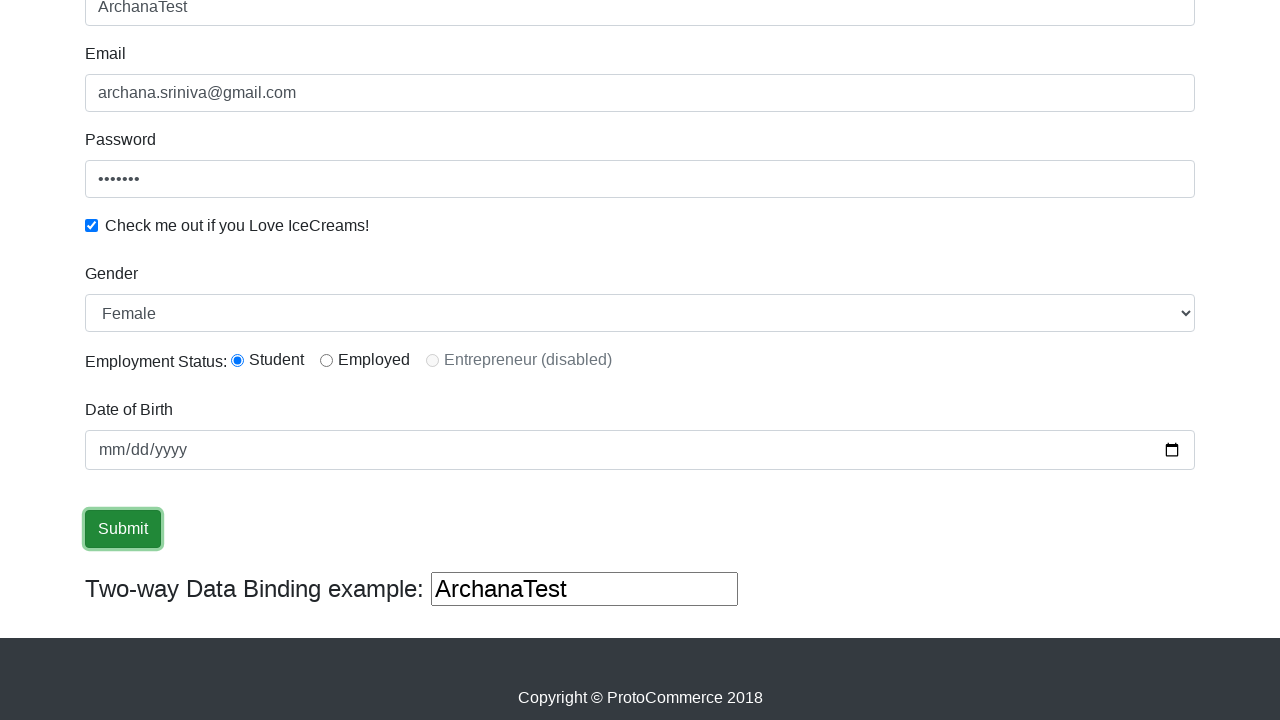

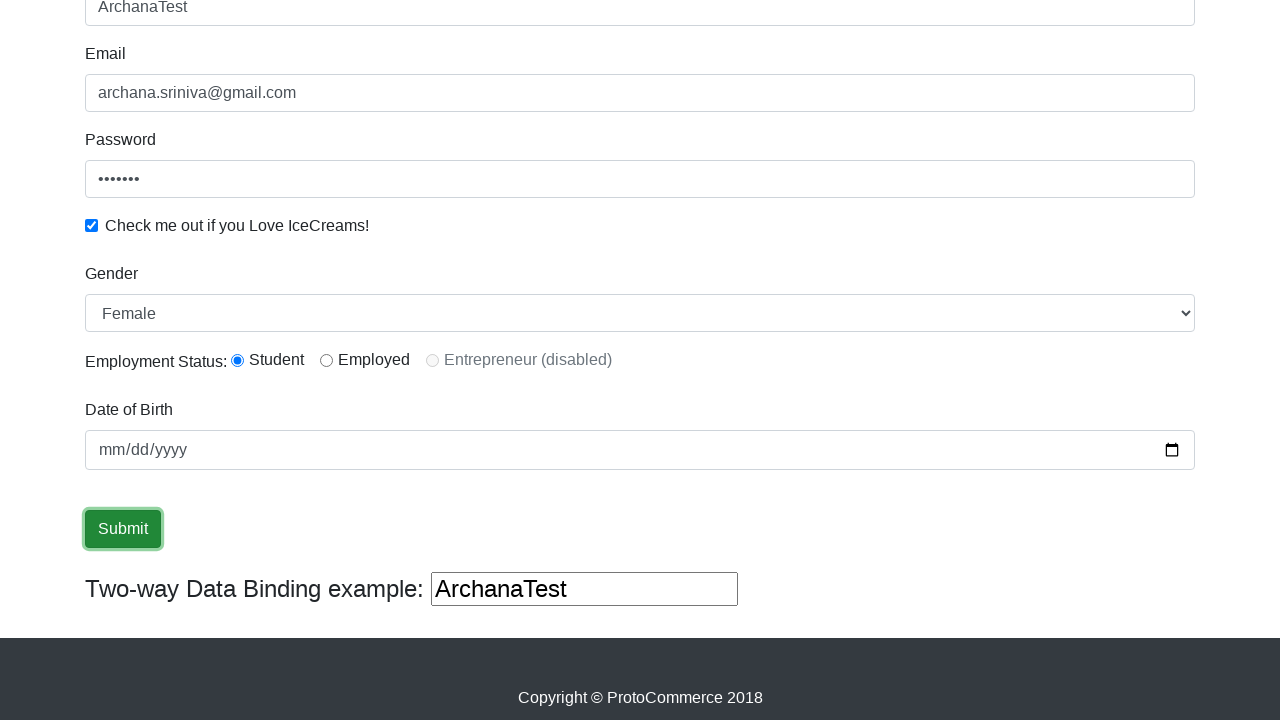